Tests the SauceDemo login form validation by leaving the username field blank, entering a password, and verifying the appropriate error message "Username is required" is displayed.

Starting URL: https://www.saucedemo.com/

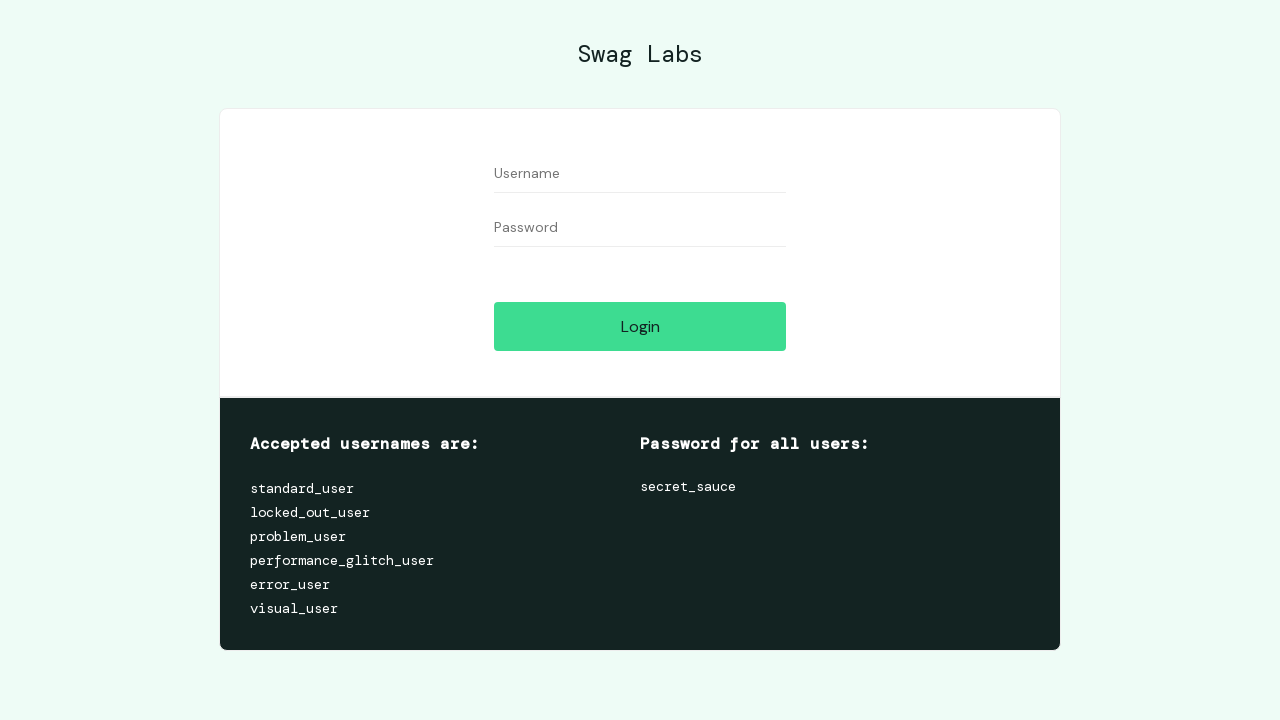

Left username field blank by filling with empty string on [data-test="username"]
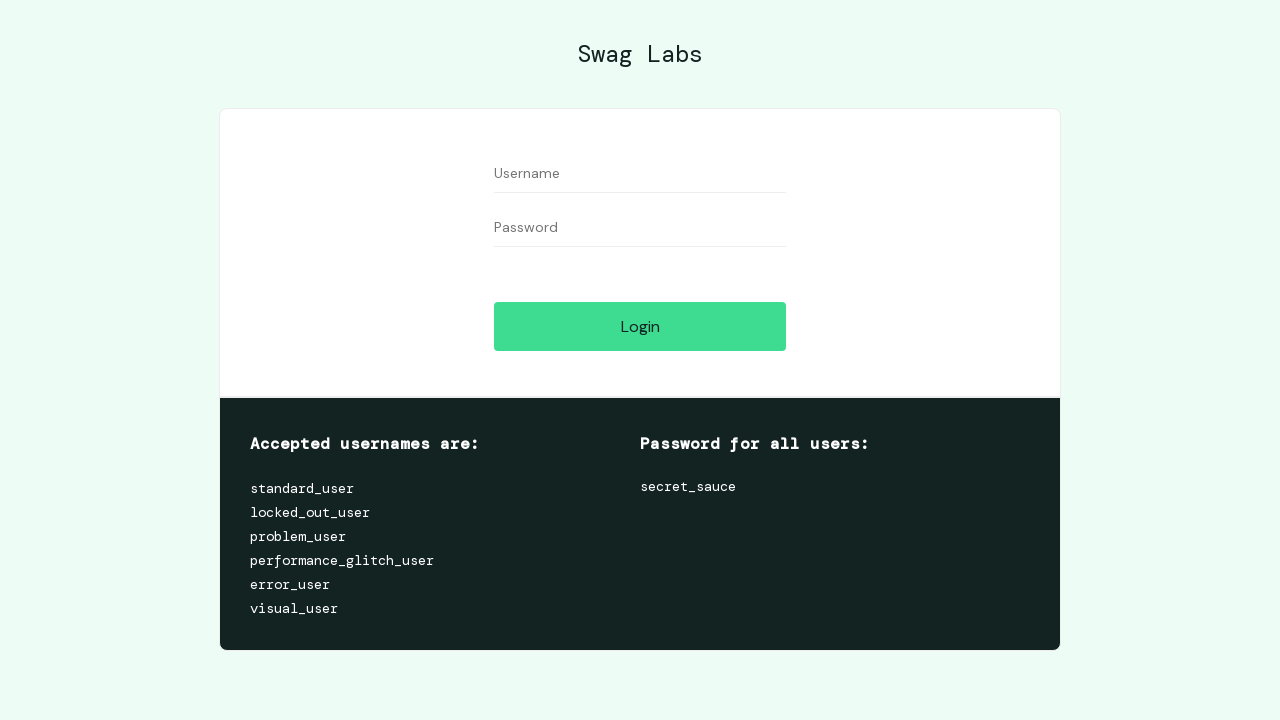

Filled password field with 'secret_sauce' on [data-test="password"]
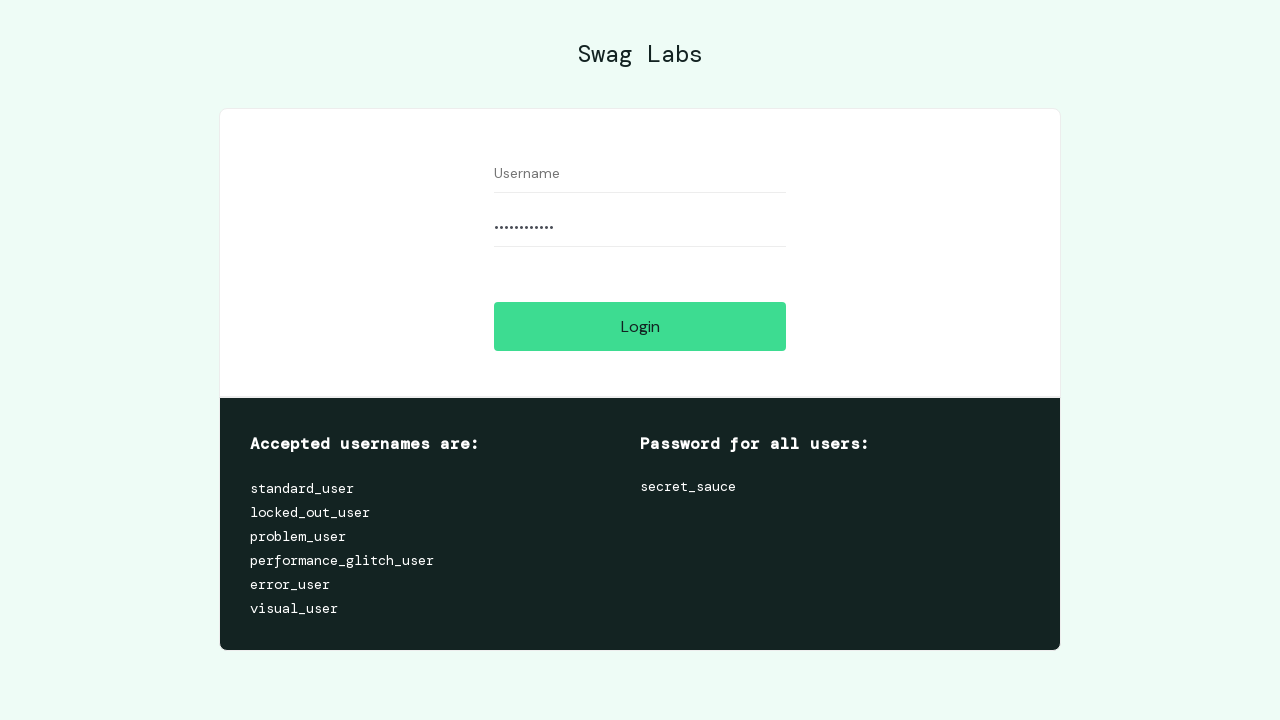

Clicked login button at (640, 326) on [data-test="login-button"]
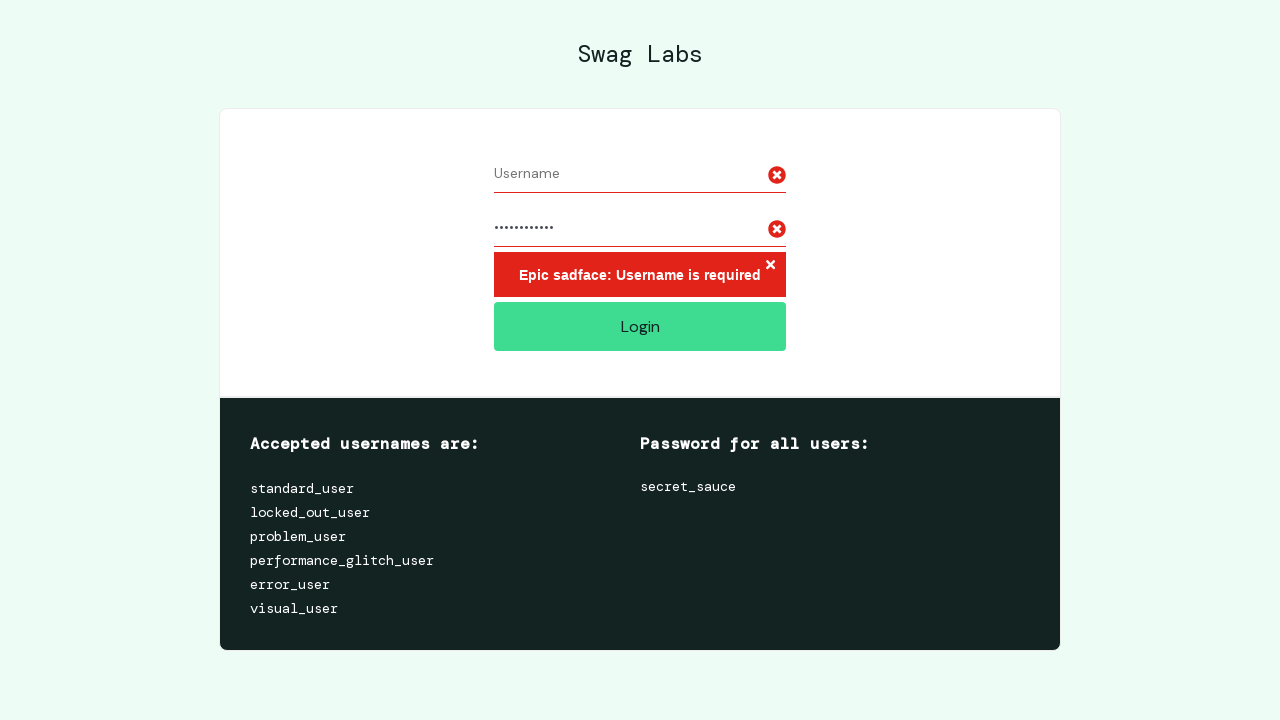

Error message element appeared on page
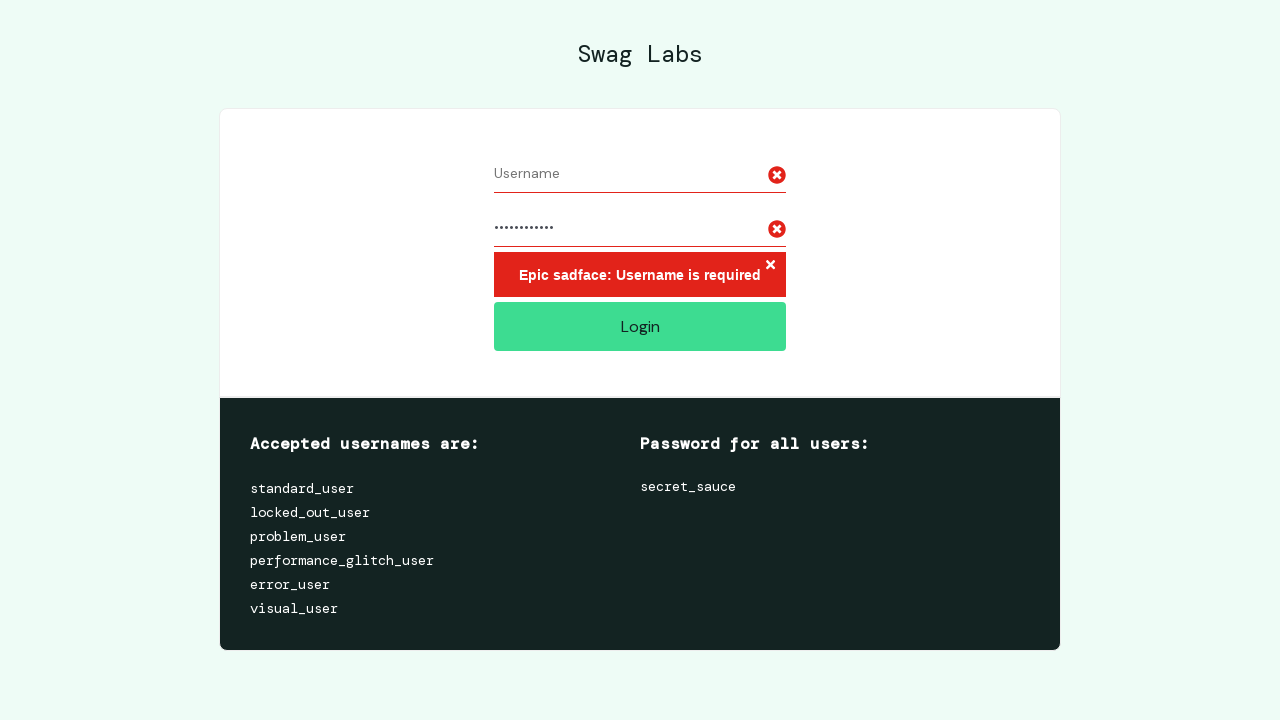

Retrieved error message text: 'Epic sadface: Username is required'
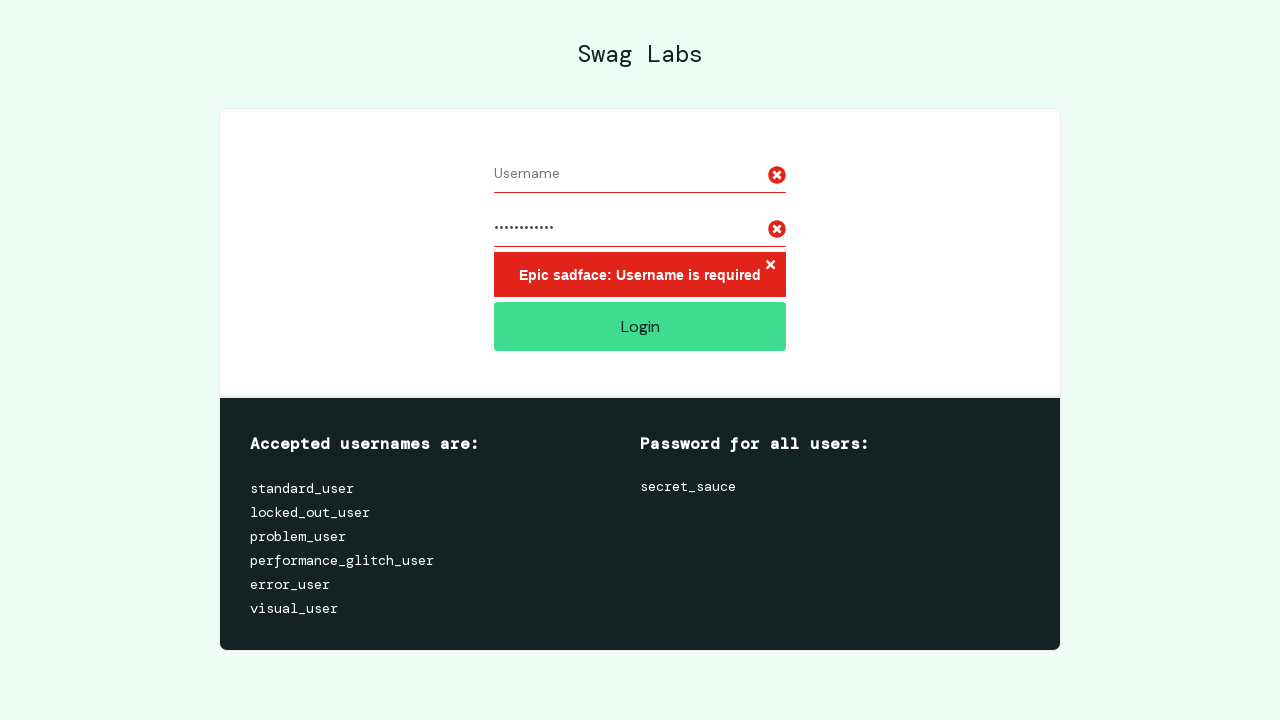

Verified error message 'Epic sadface: Username is required' is displayed
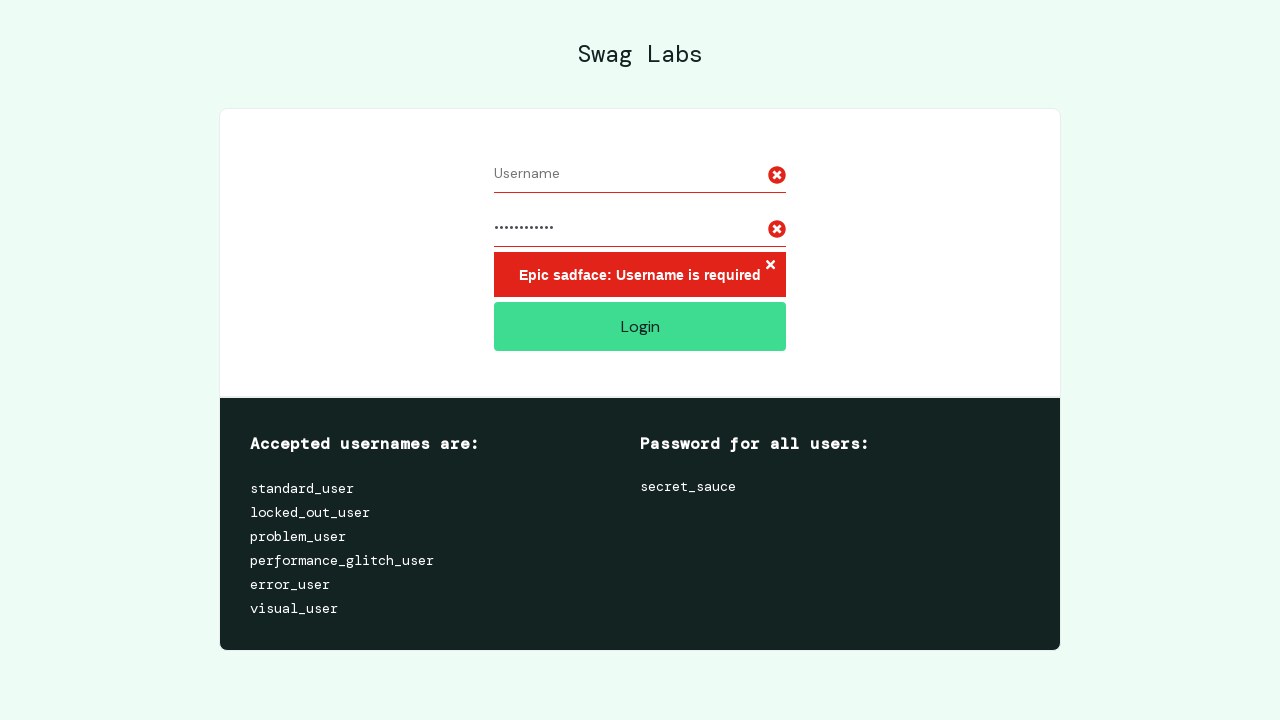

Clicked error close button to dismiss error message at (770, 266) on [data-test="error-button"]
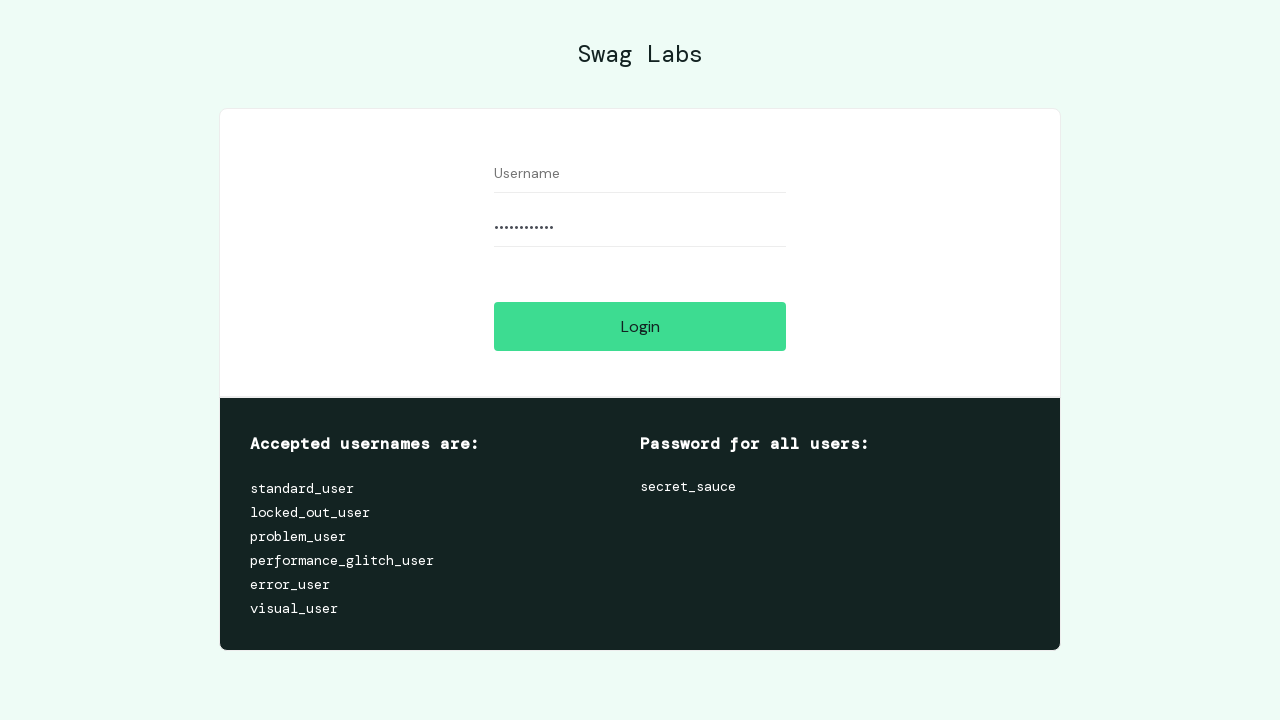

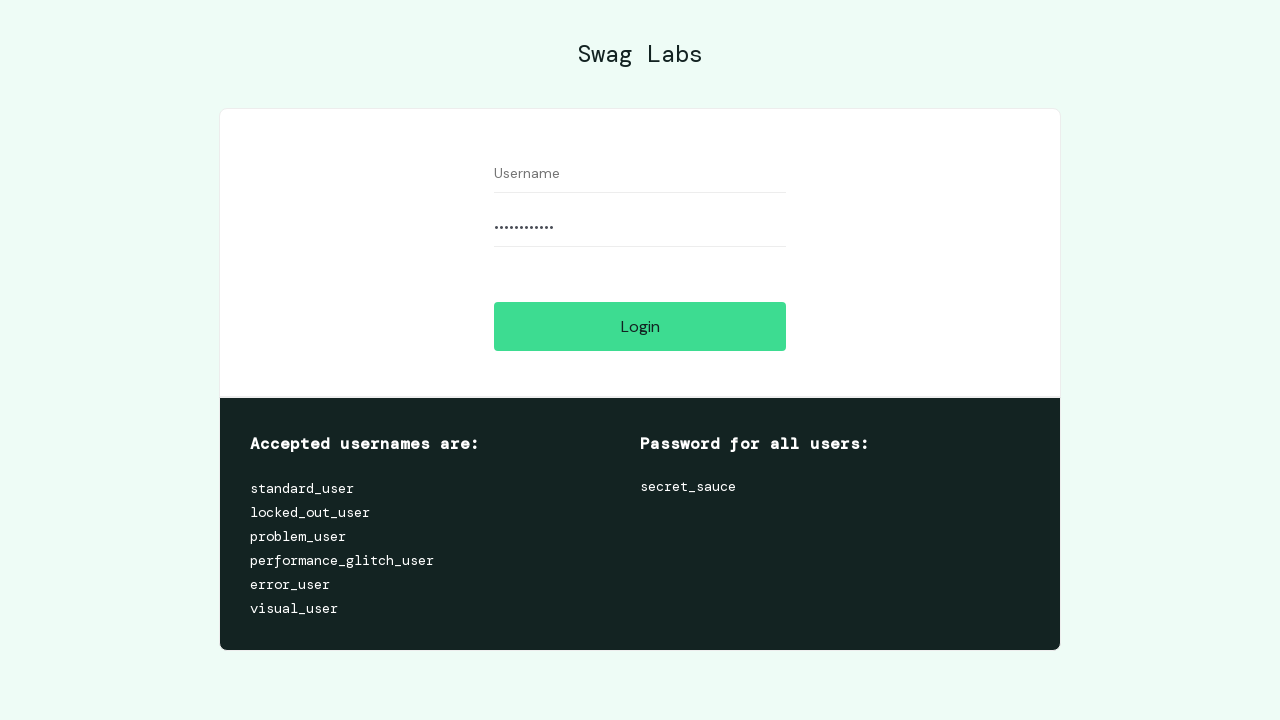